Tests registration form validation by submitting with all empty fields and verifying error messages appear

Starting URL: https://alada.vn/tai-khoan/dang-ky.html

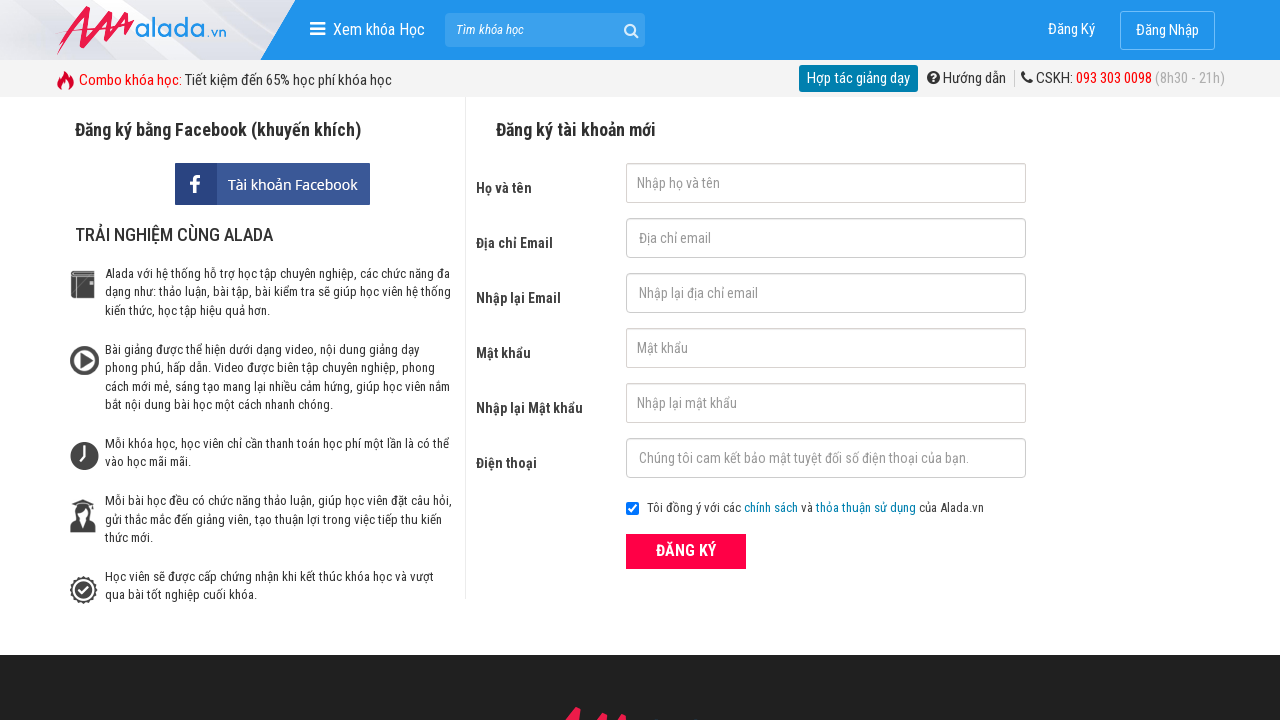

Clicked register button with all empty fields at (686, 551) on xpath=//button[@type='submit']
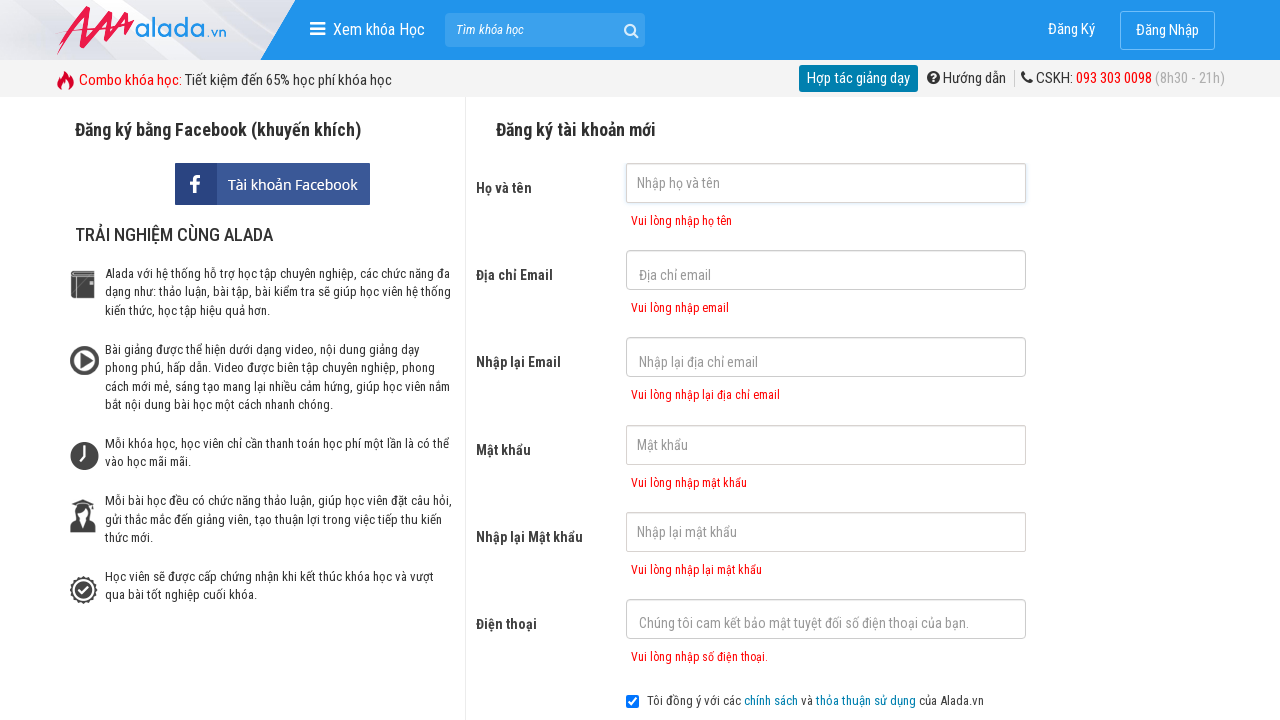

First name error message appeared
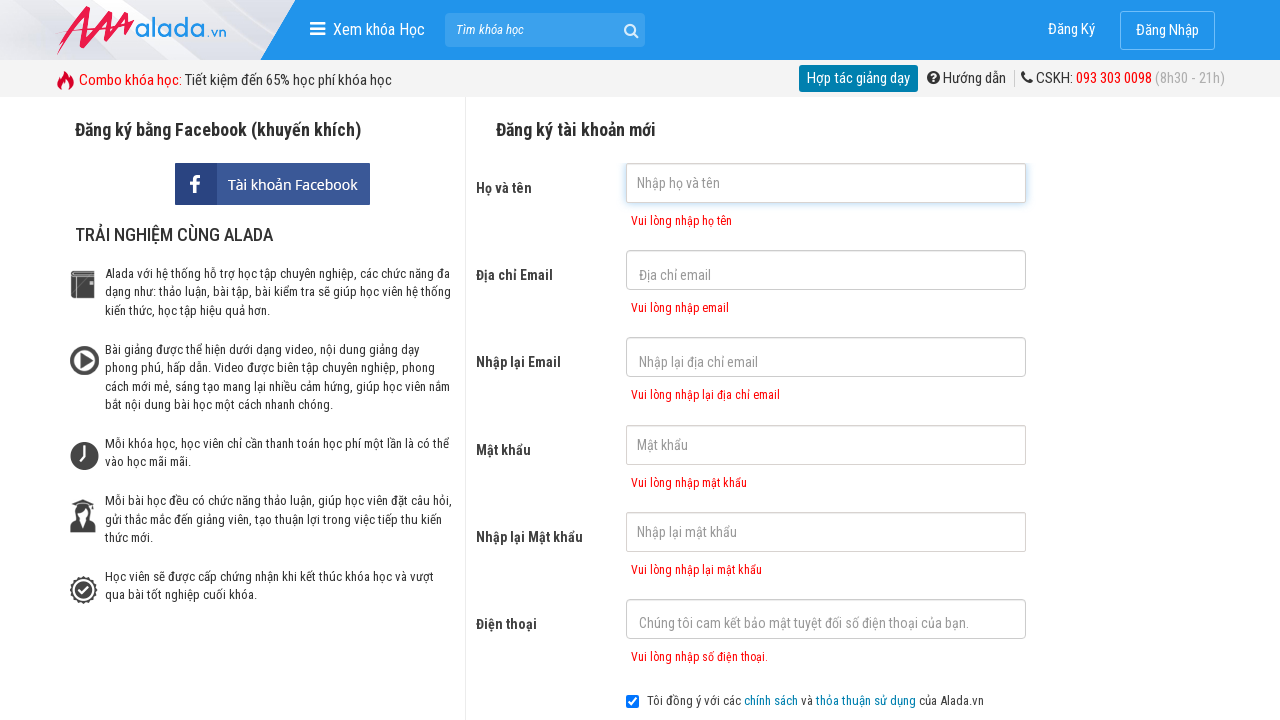

Email error message appeared
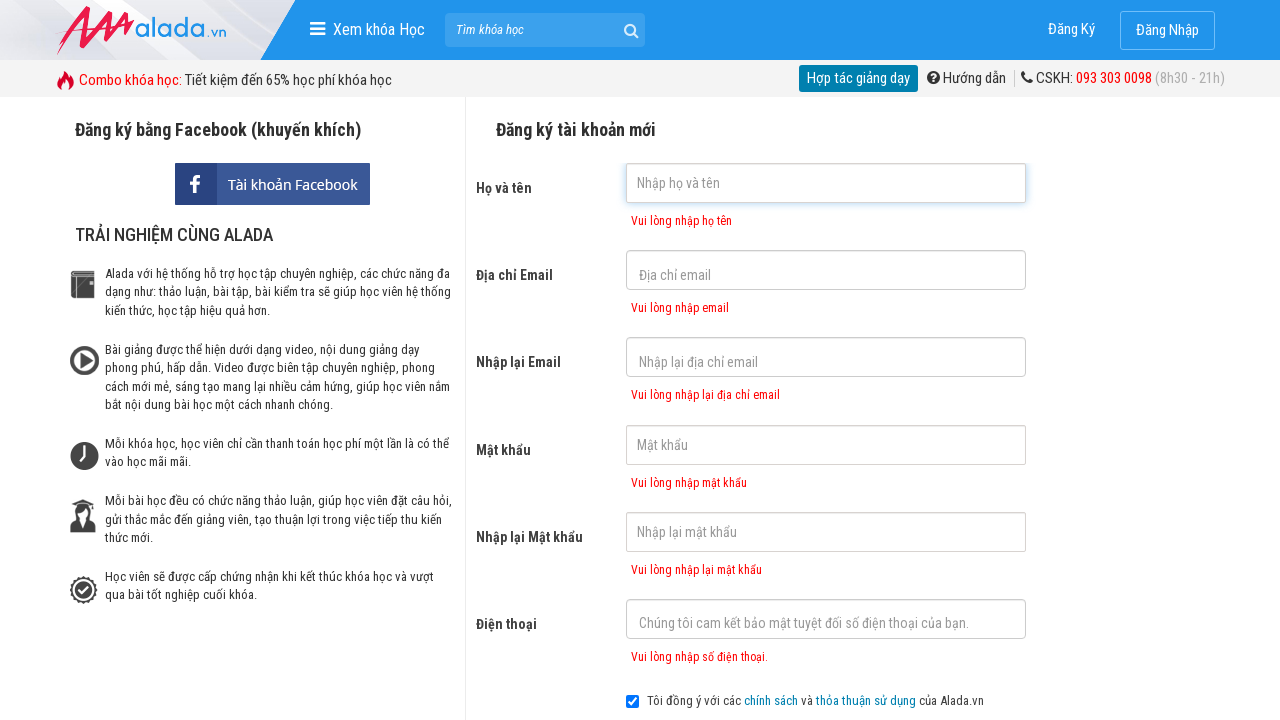

Confirm email error message appeared
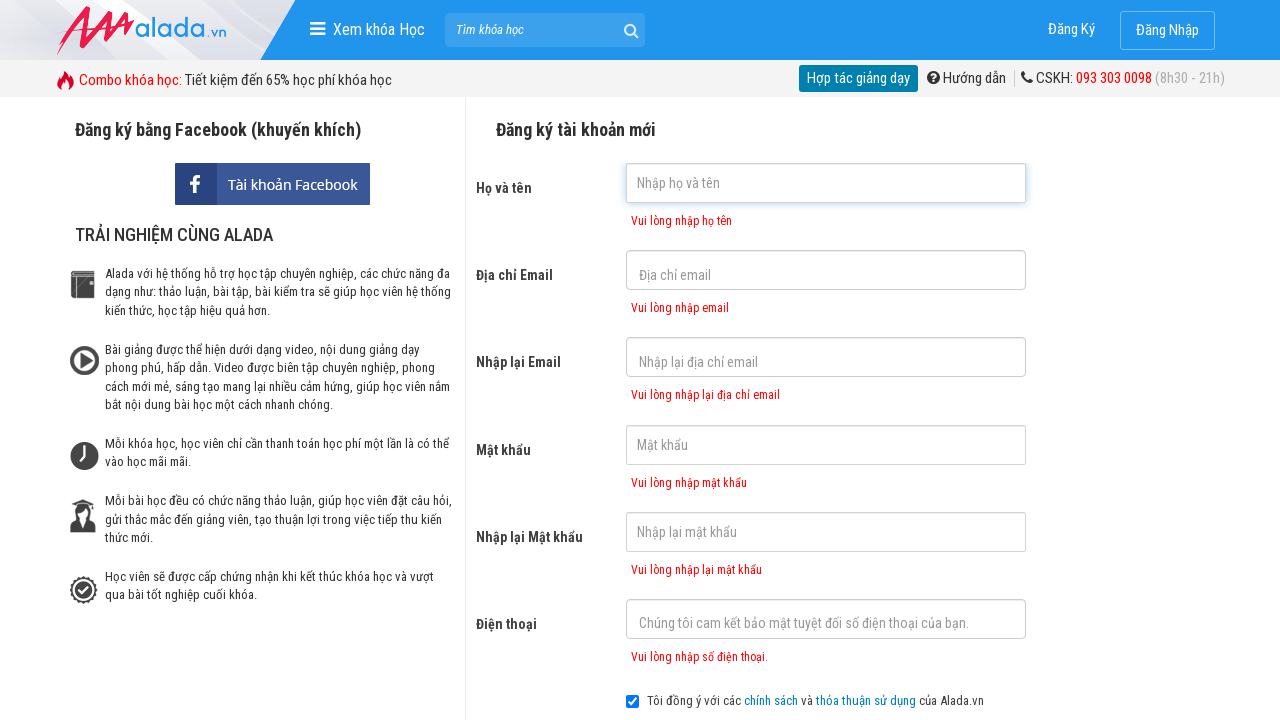

Password error message appeared
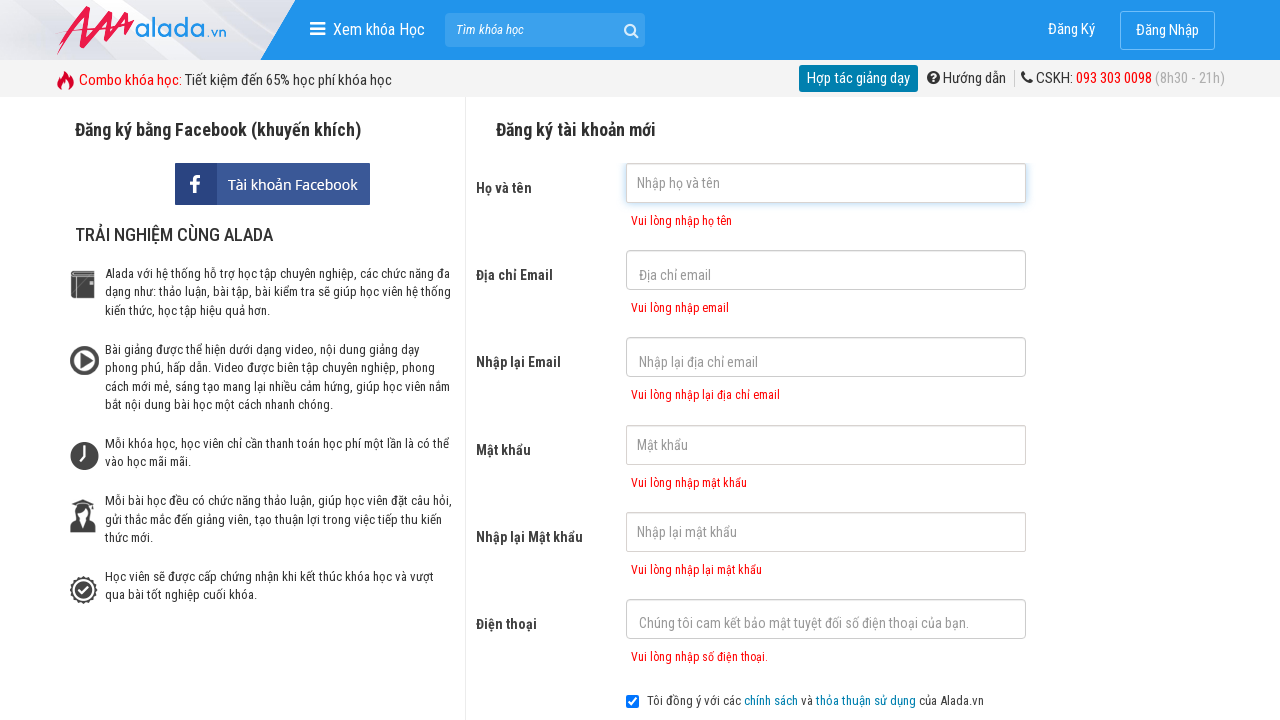

Confirm password error message appeared
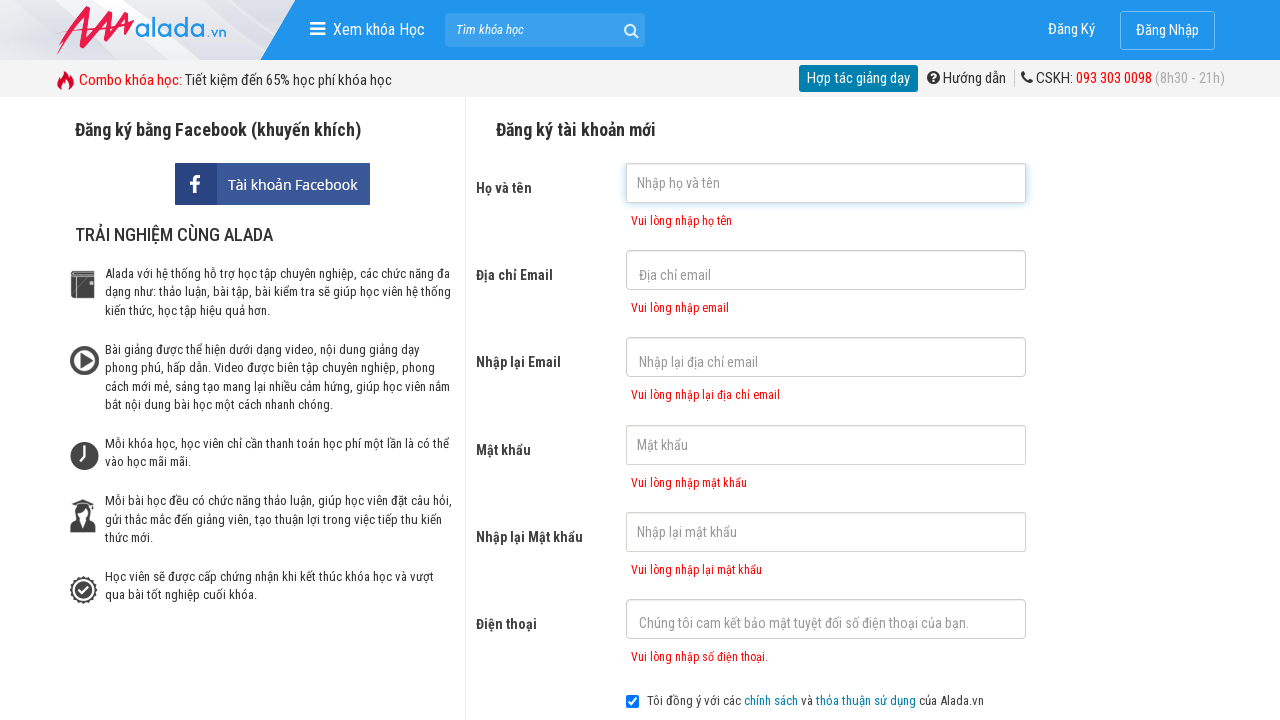

Phone error message appeared
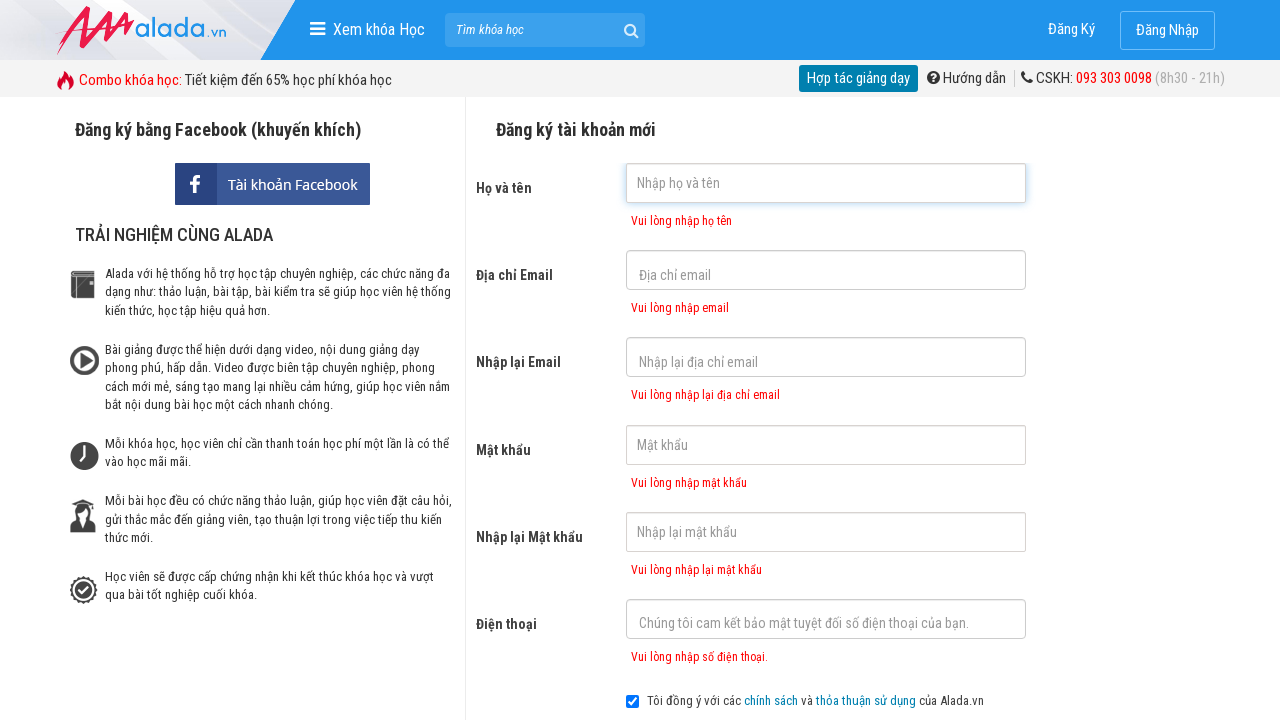

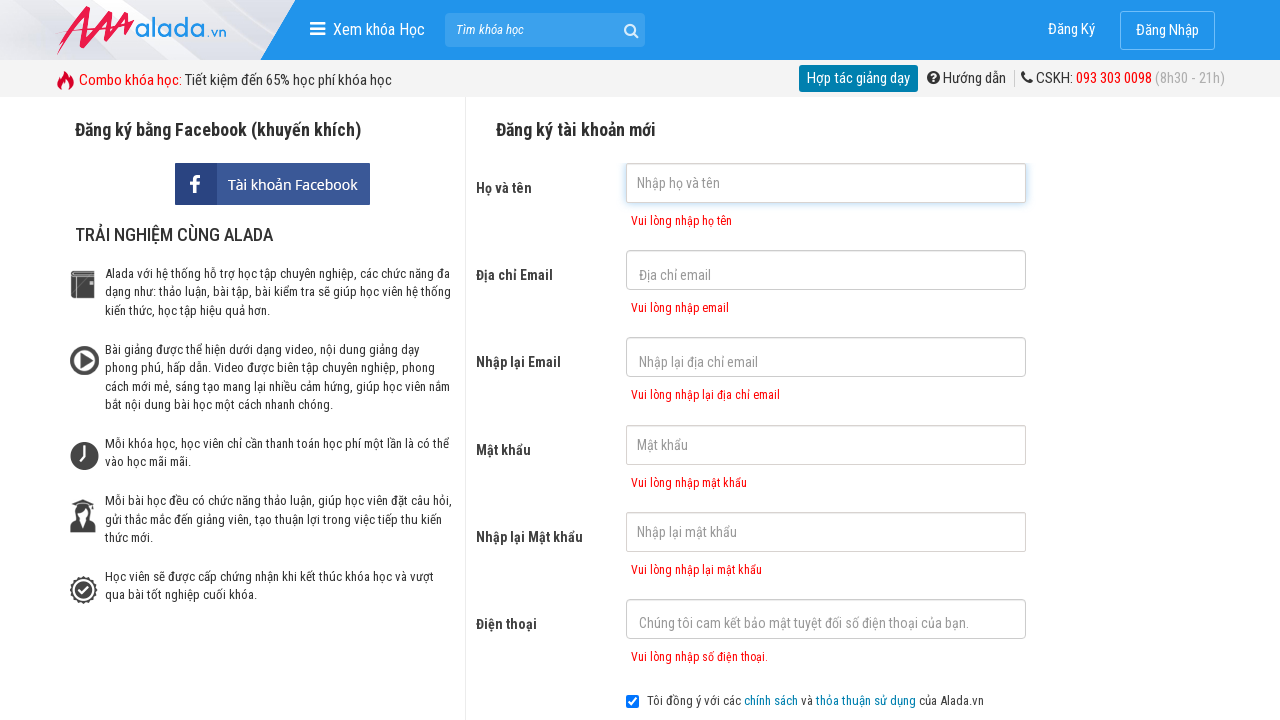